Tests keyboard actions including typing text and using keyboard shortcuts (Ctrl/Cmd+A, C, V) for copy-paste operations between text fields

Starting URL: http://sahitest.com/demo/label.htm

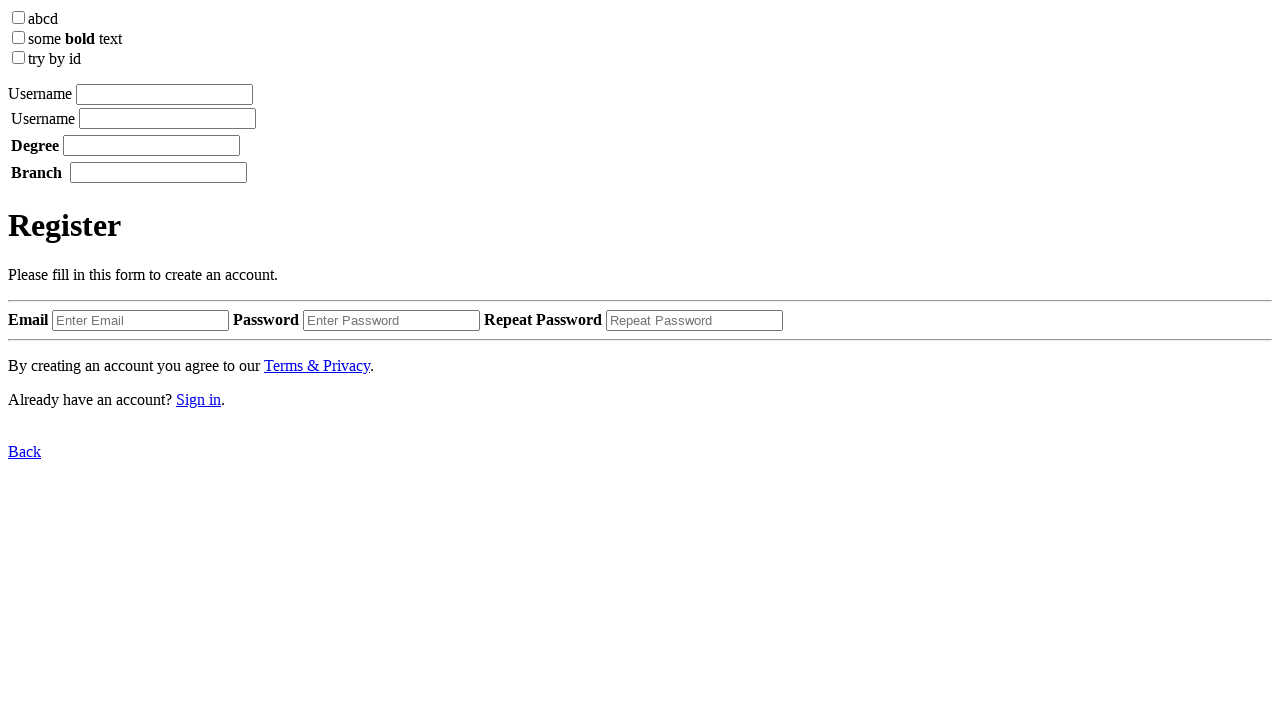

Filled first textbox with 'username' on input[type='textbox'] >> nth=0
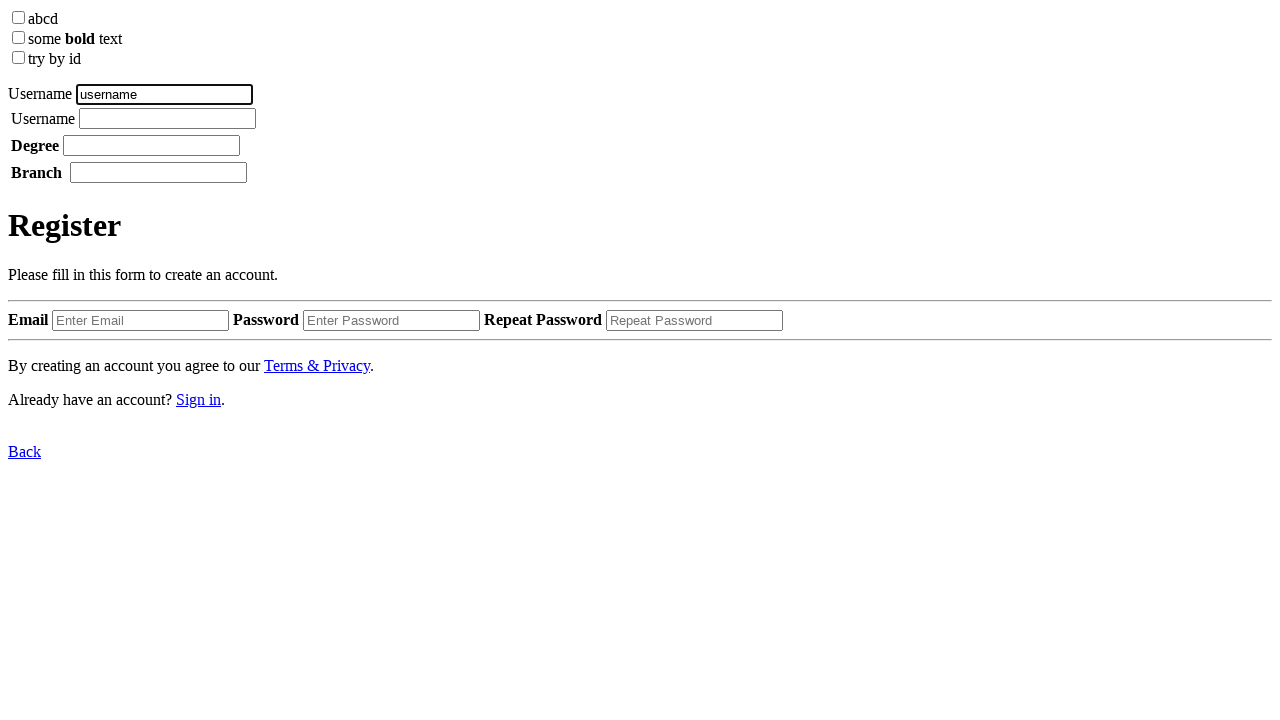

Selected all text in first textbox using Ctrl+A on input[type='textbox'] >> nth=0
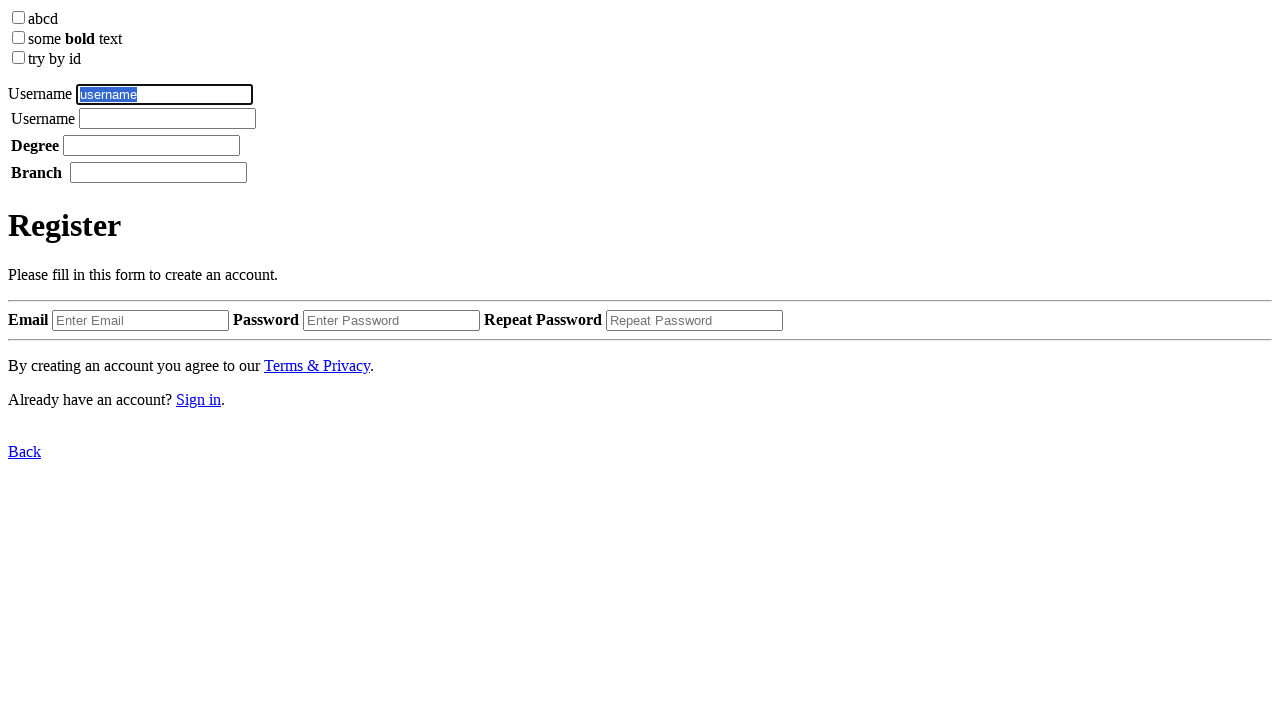

Copied text from first textbox using Ctrl+C on input[type='textbox'] >> nth=0
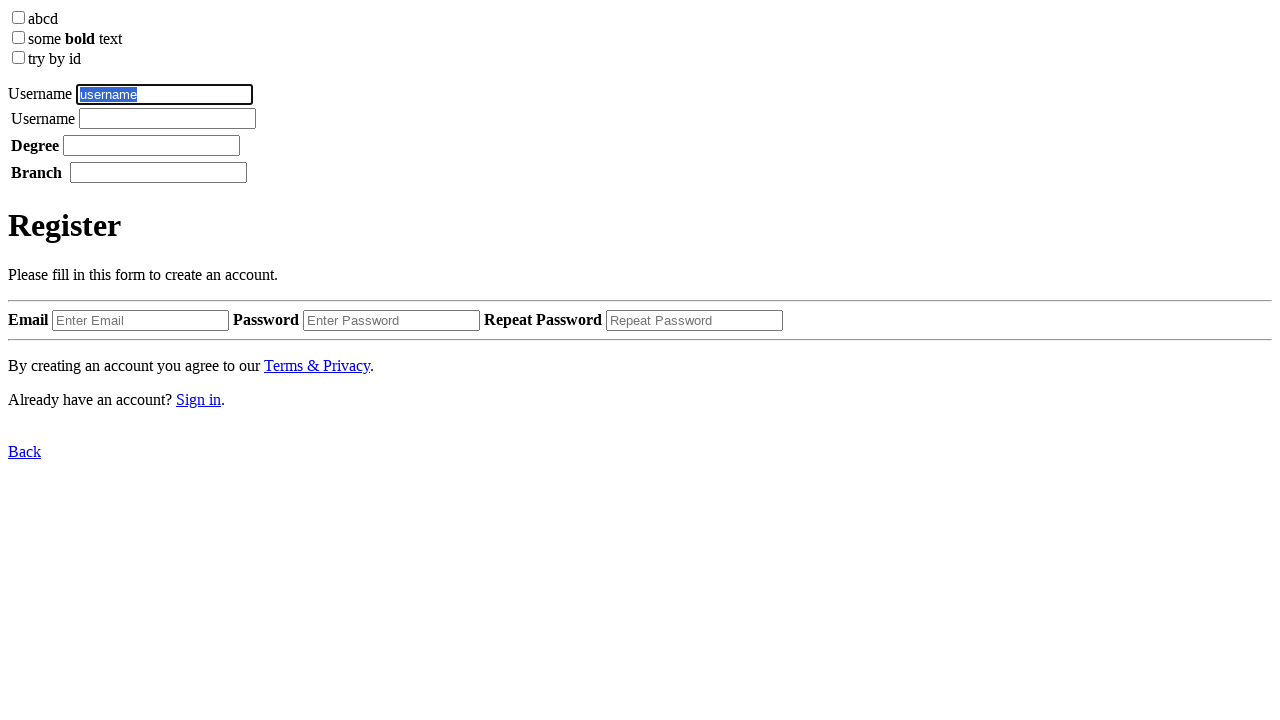

Located second textbox
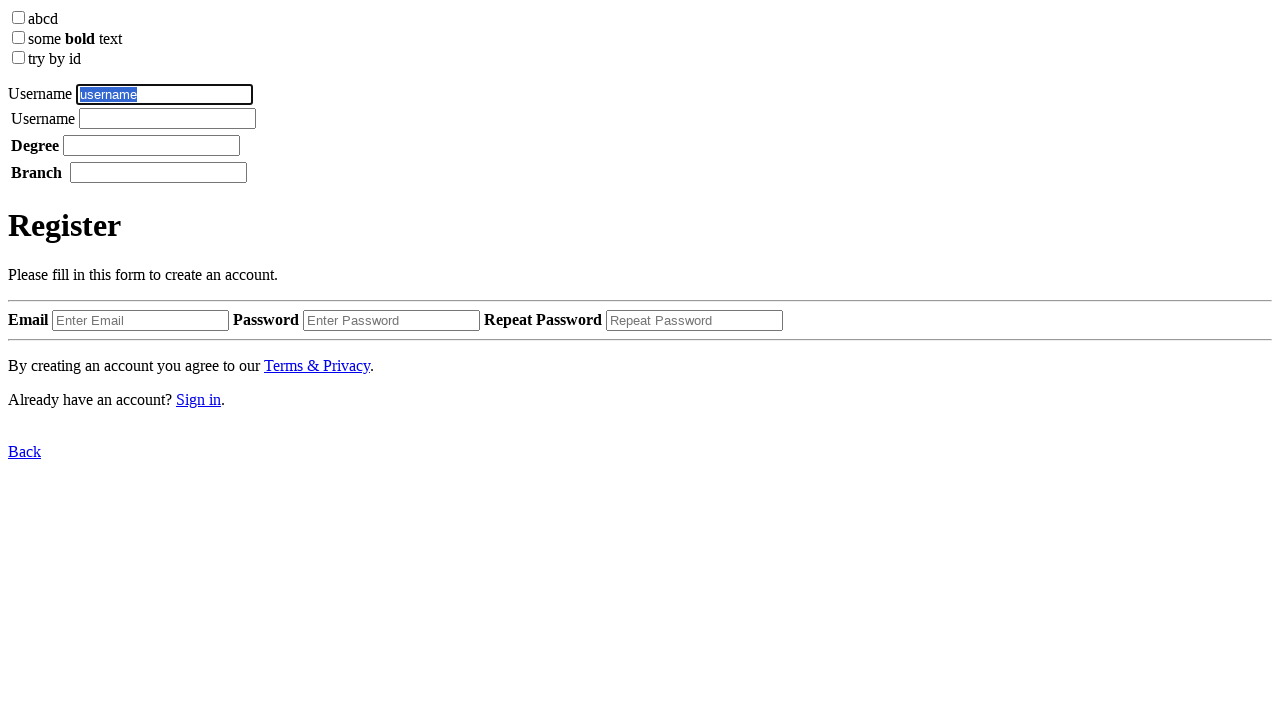

Pasted copied text into second textbox using Ctrl+V on input[type='textbox'] >> nth=1
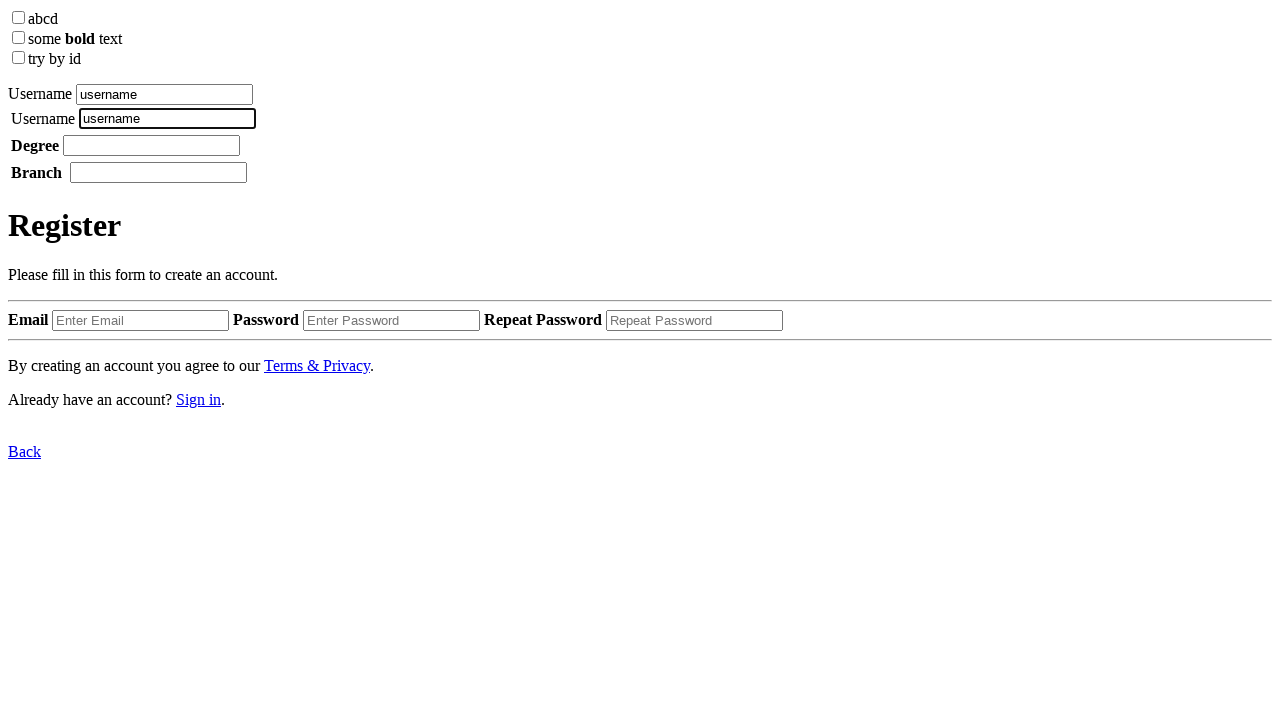

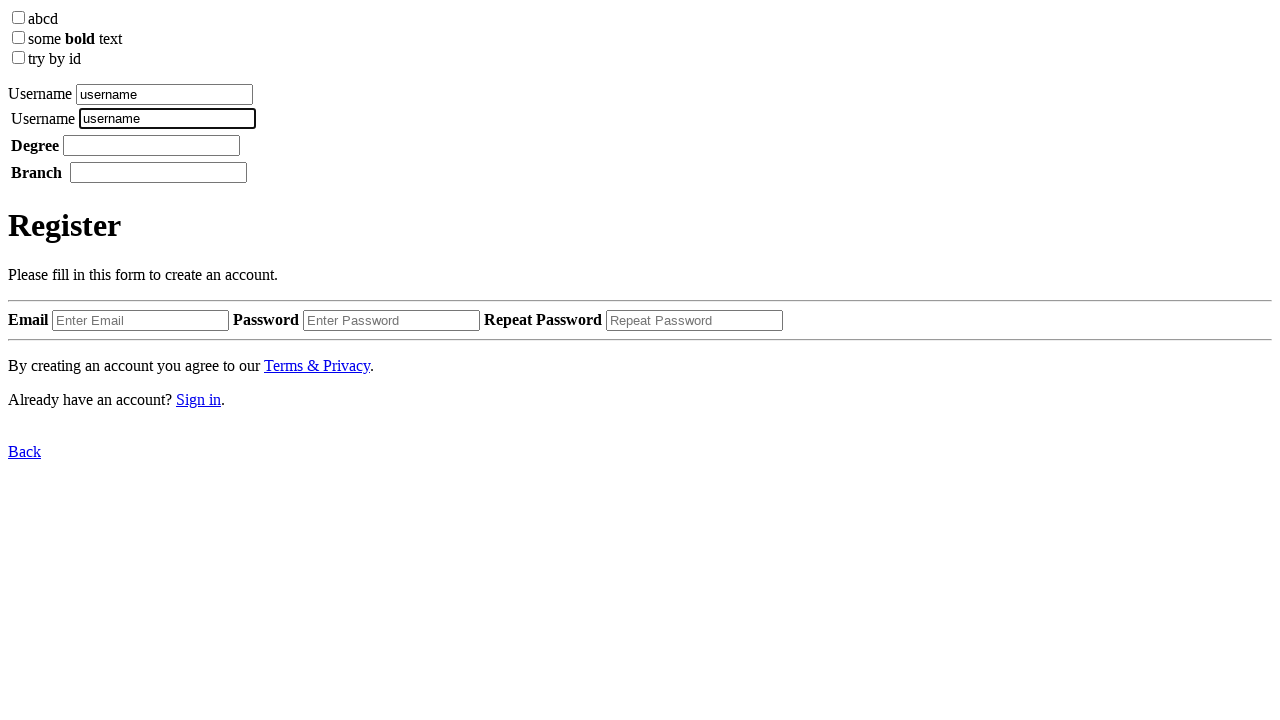